Tests that edits are cancelled when pressing Escape key.

Starting URL: https://demo.playwright.dev/todomvc

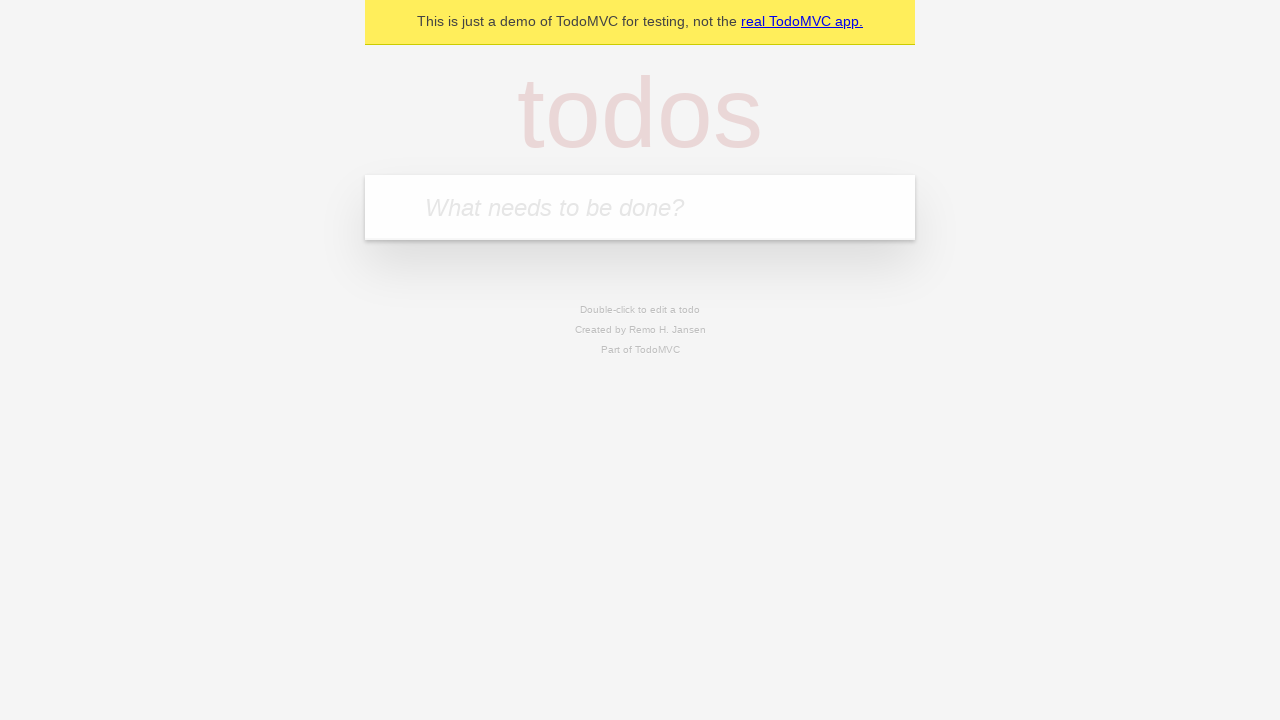

Filled new todo field with 'buy some cheese' on internal:attr=[placeholder="What needs to be done?"i]
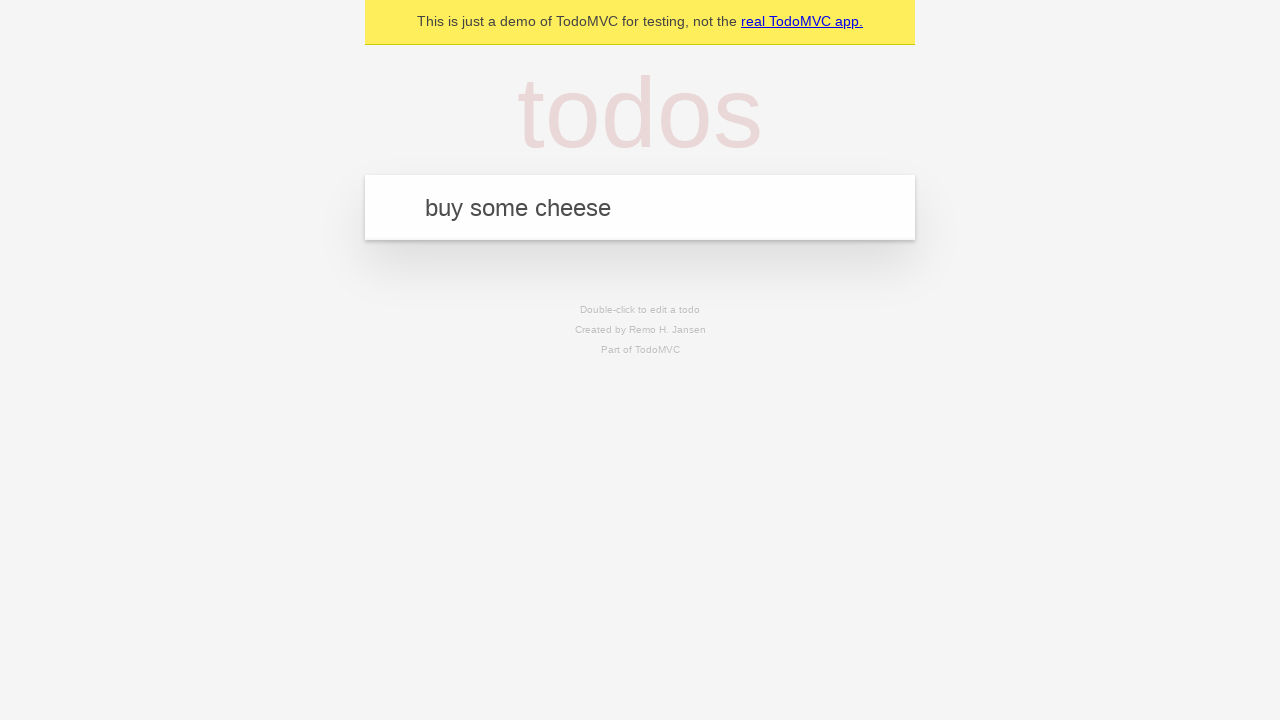

Pressed Enter to create todo 'buy some cheese' on internal:attr=[placeholder="What needs to be done?"i]
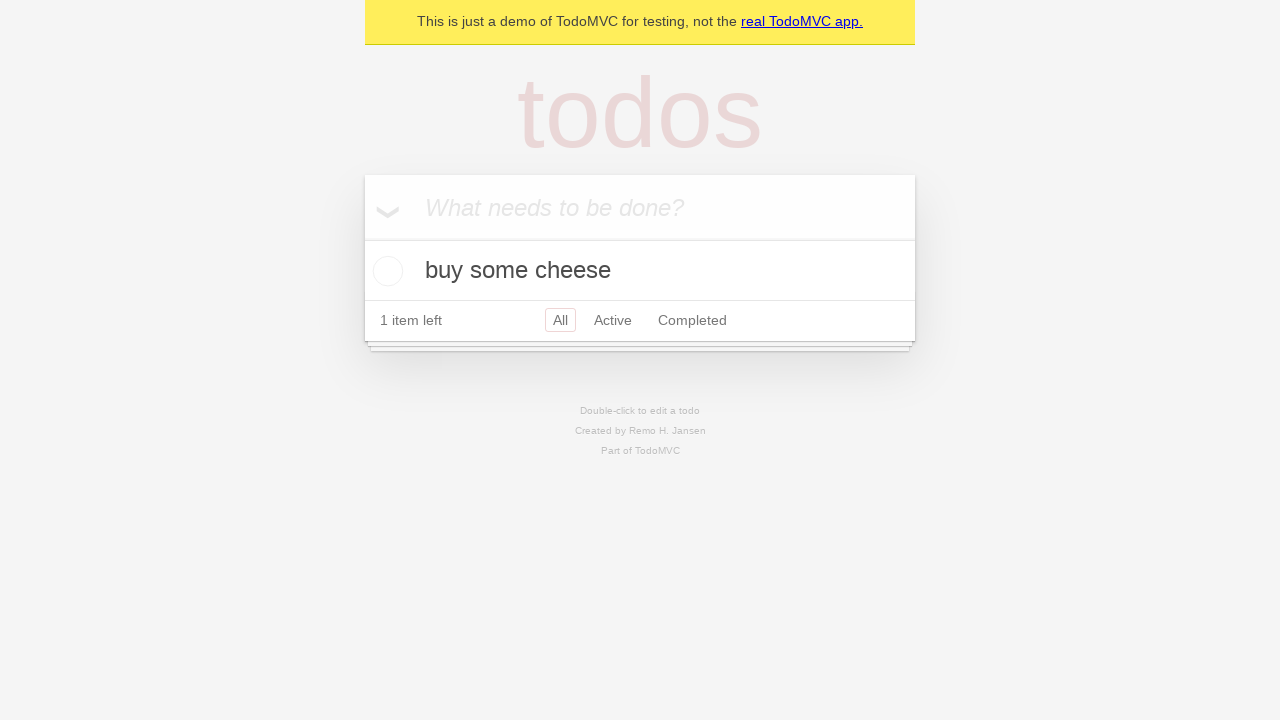

Filled new todo field with 'feed the cat' on internal:attr=[placeholder="What needs to be done?"i]
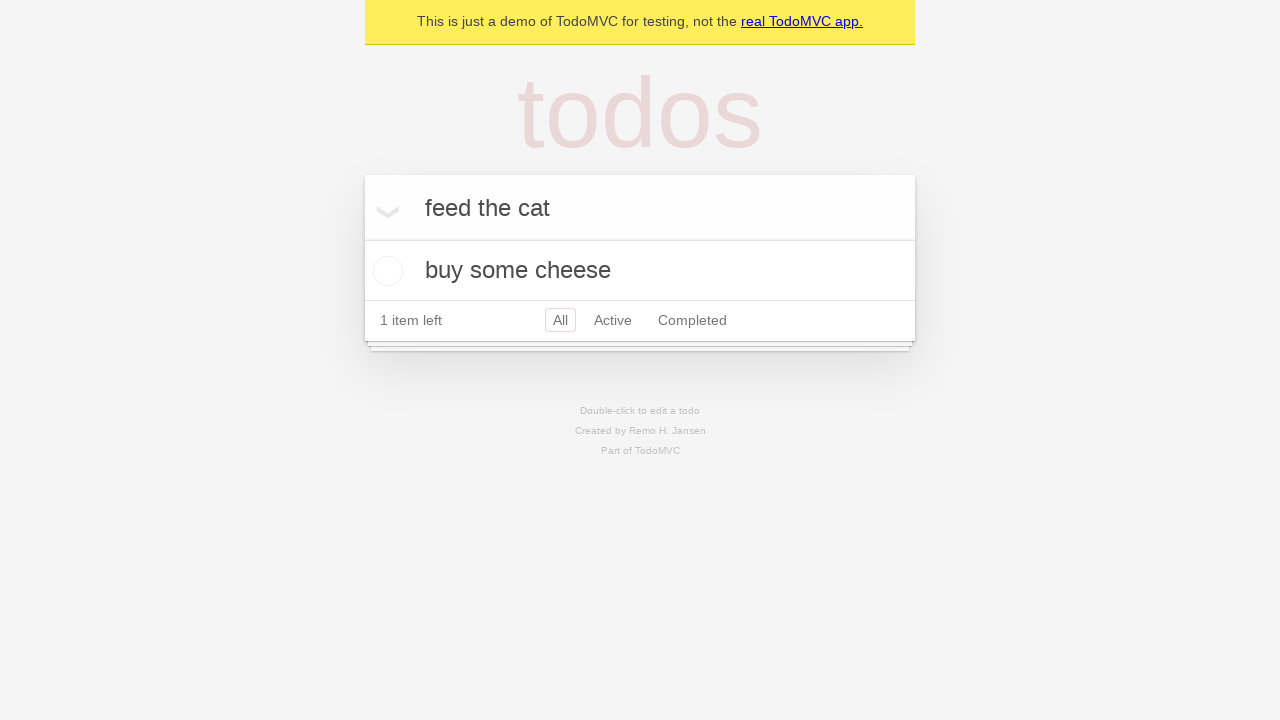

Pressed Enter to create todo 'feed the cat' on internal:attr=[placeholder="What needs to be done?"i]
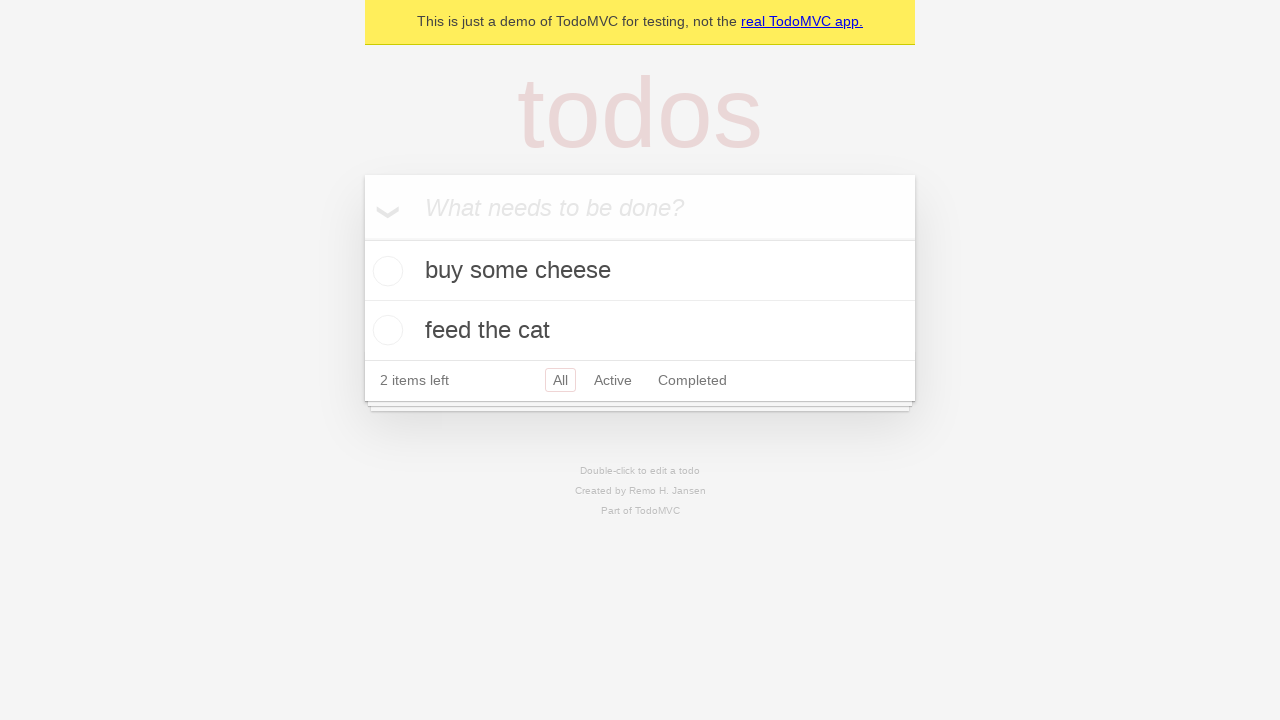

Filled new todo field with 'book a doctors appointment' on internal:attr=[placeholder="What needs to be done?"i]
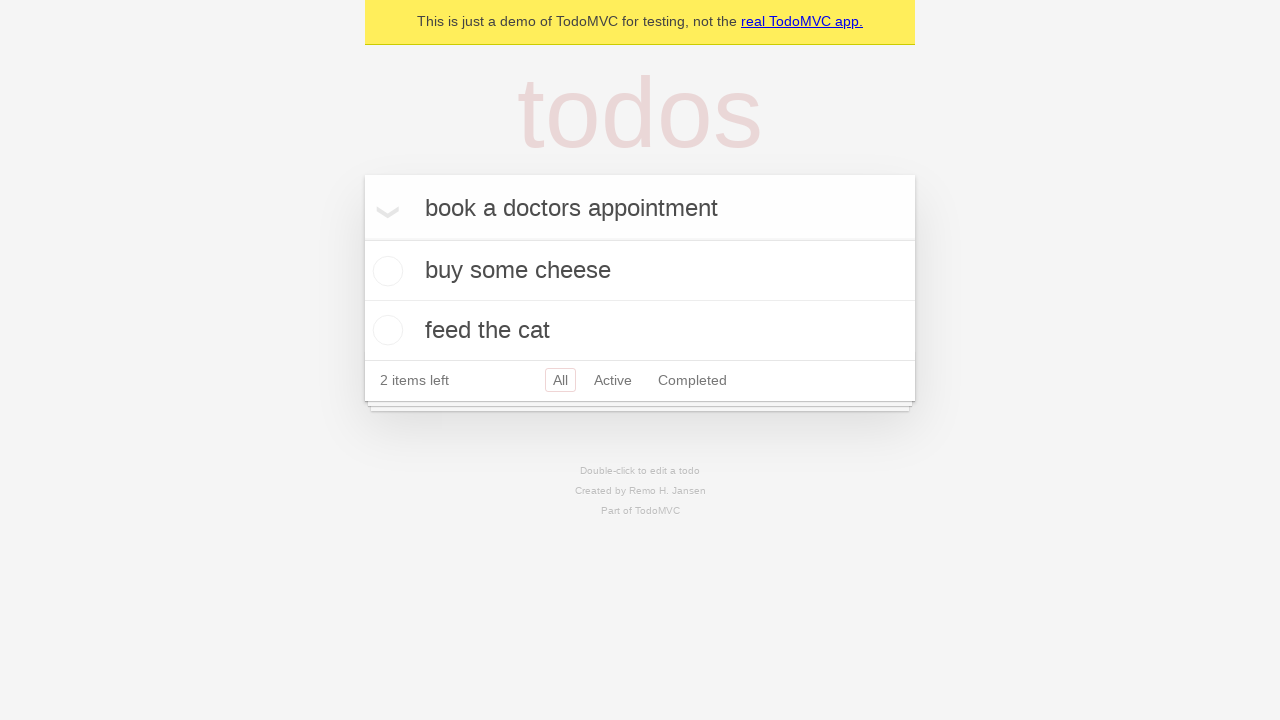

Pressed Enter to create todo 'book a doctors appointment' on internal:attr=[placeholder="What needs to be done?"i]
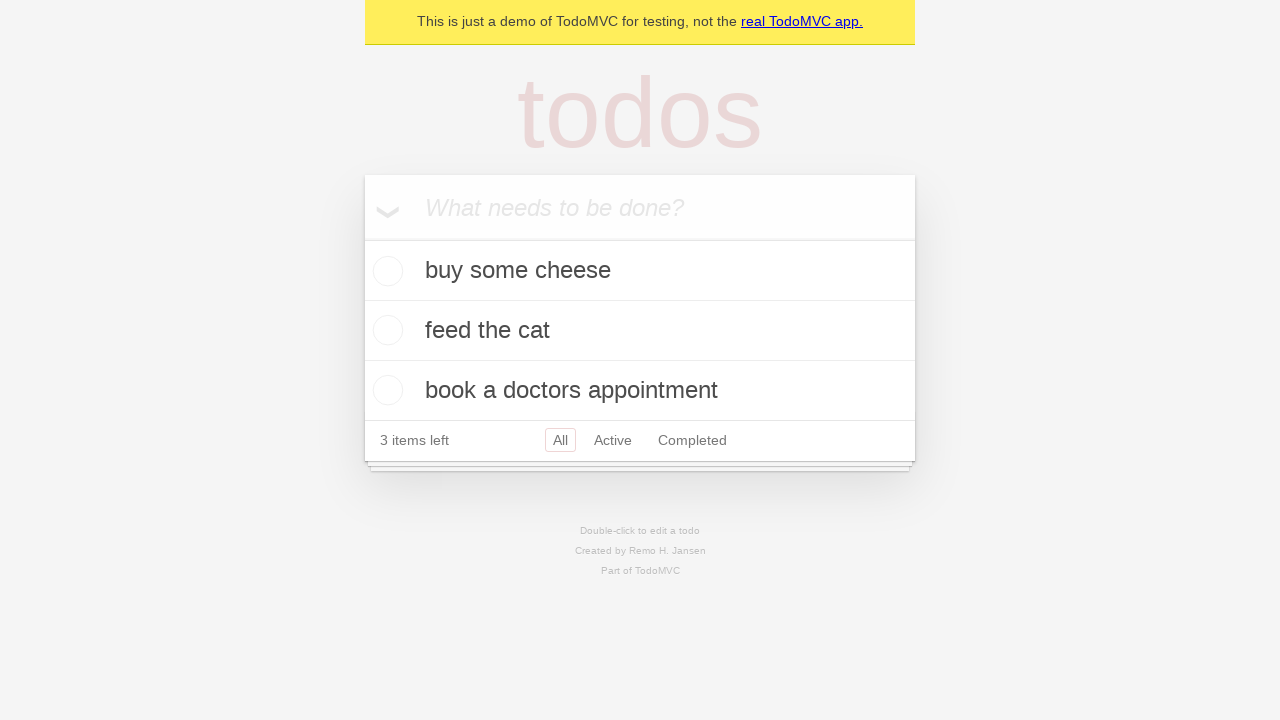

Double-clicked the second todo item to enter edit mode at (640, 331) on internal:testid=[data-testid="todo-item"s] >> nth=1
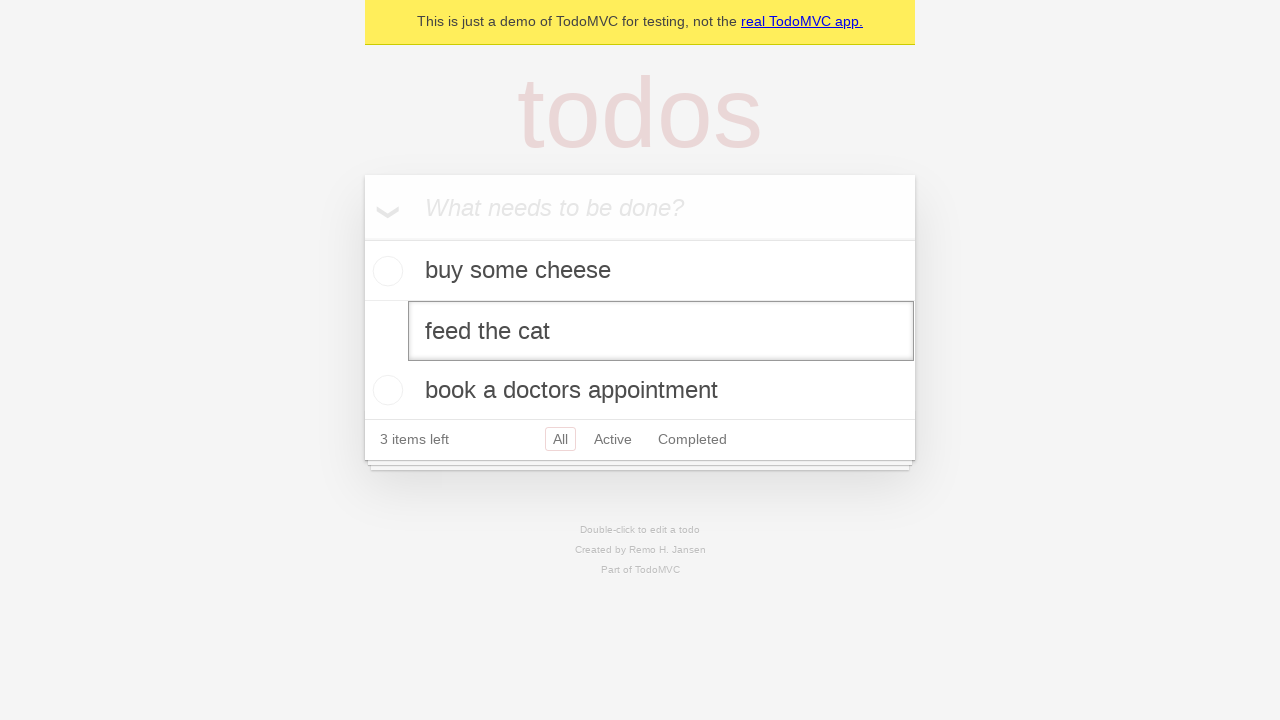

Filled edit field with new text 'buy some sausages' on internal:testid=[data-testid="todo-item"s] >> nth=1 >> internal:role=textbox[nam
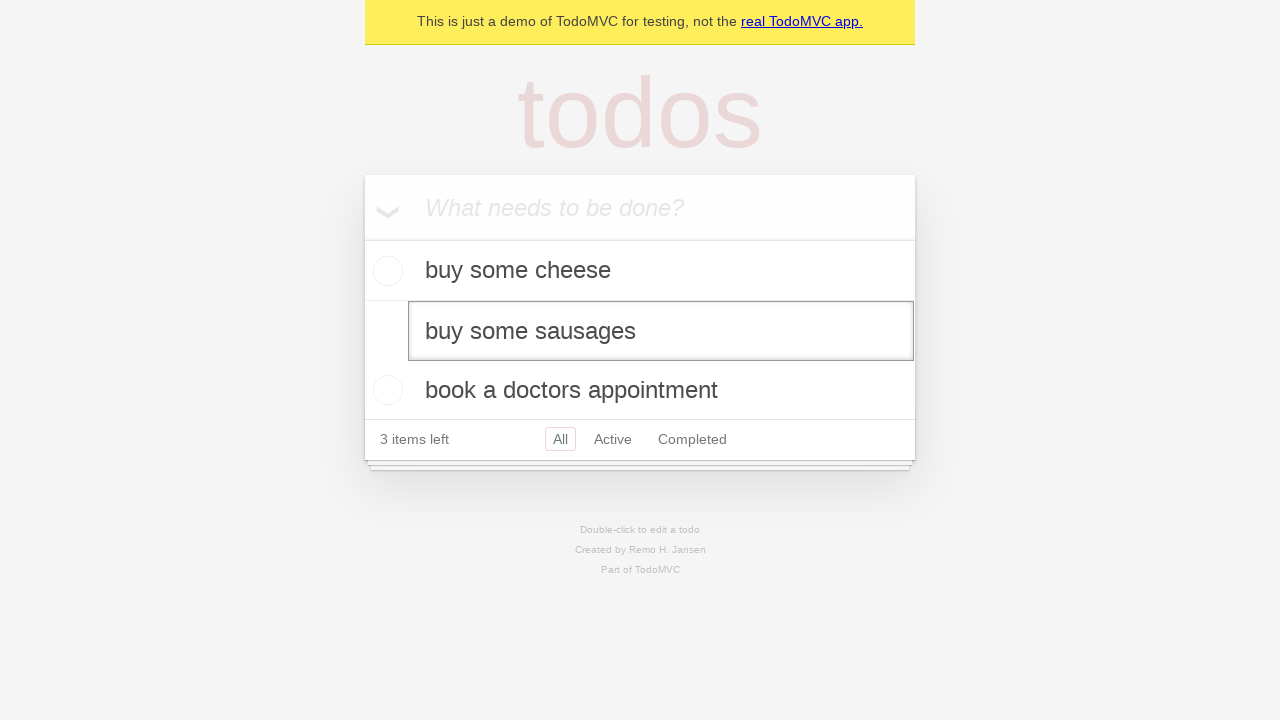

Pressed Escape key to cancel edit on internal:testid=[data-testid="todo-item"s] >> nth=1 >> internal:role=textbox[nam
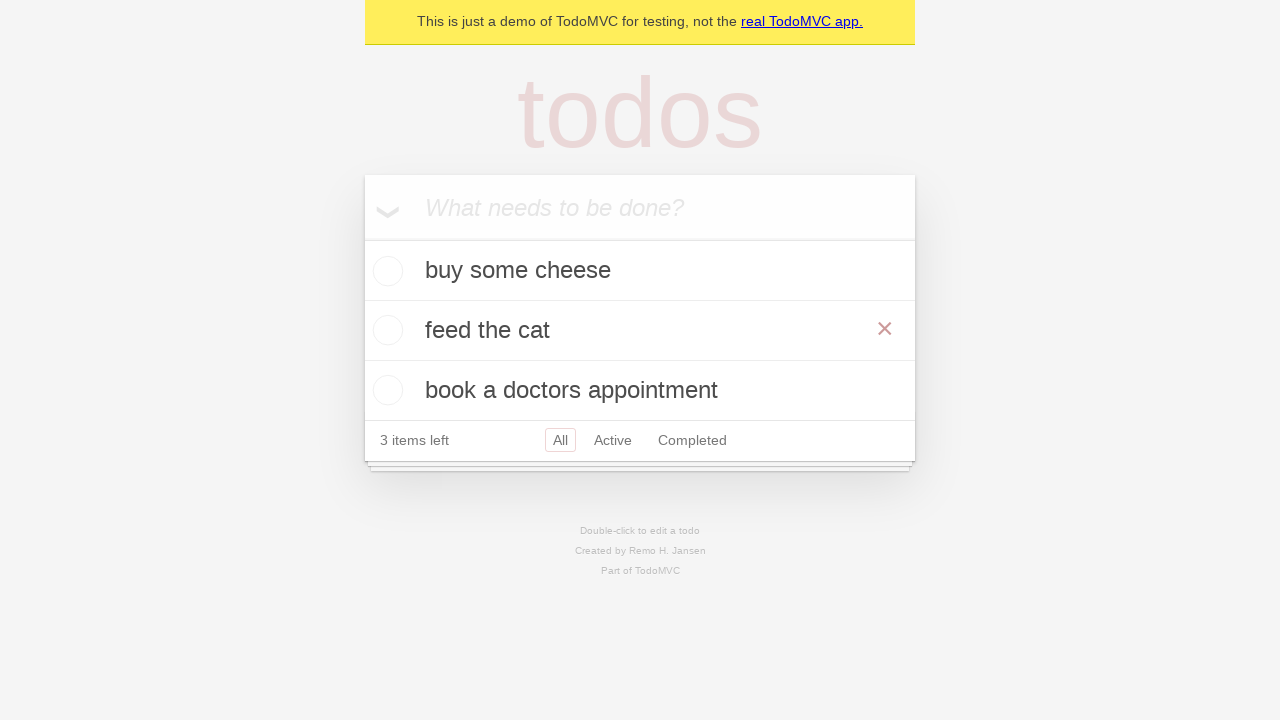

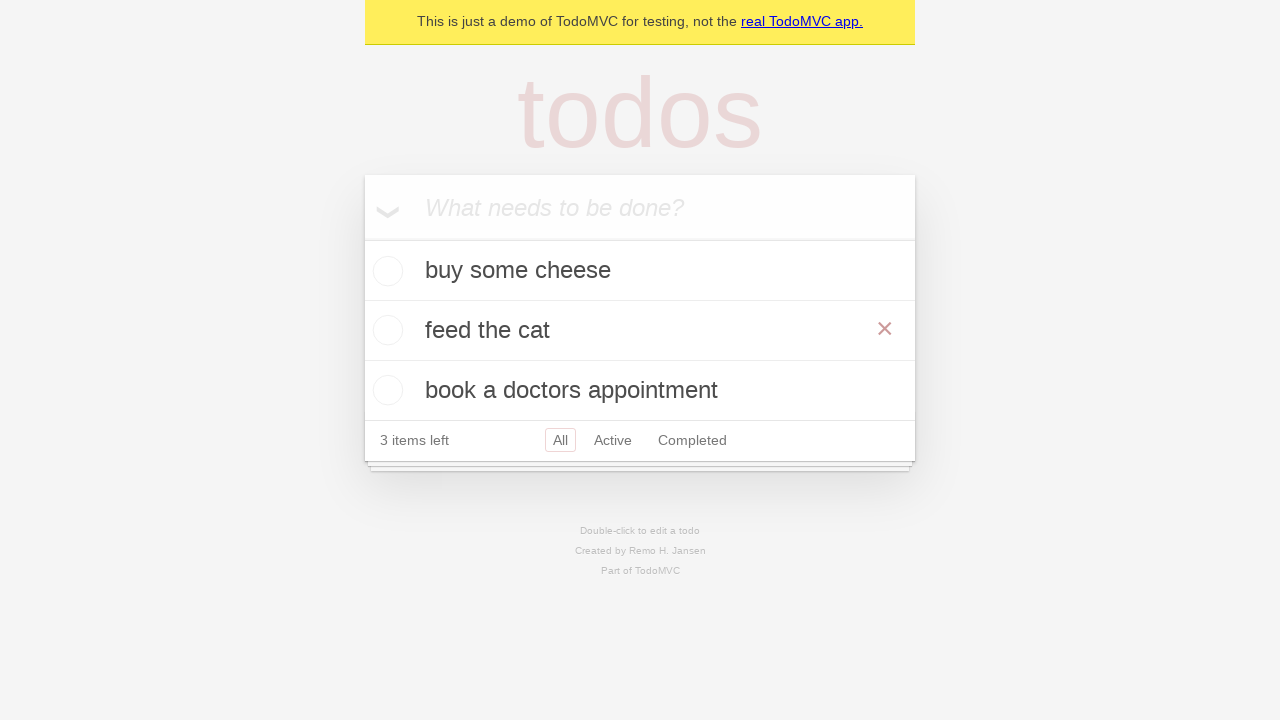